Tests input field functionality by navigating to the inputs page, filling a number input, and verifying the value

Starting URL: https://practice.cydeo.com/

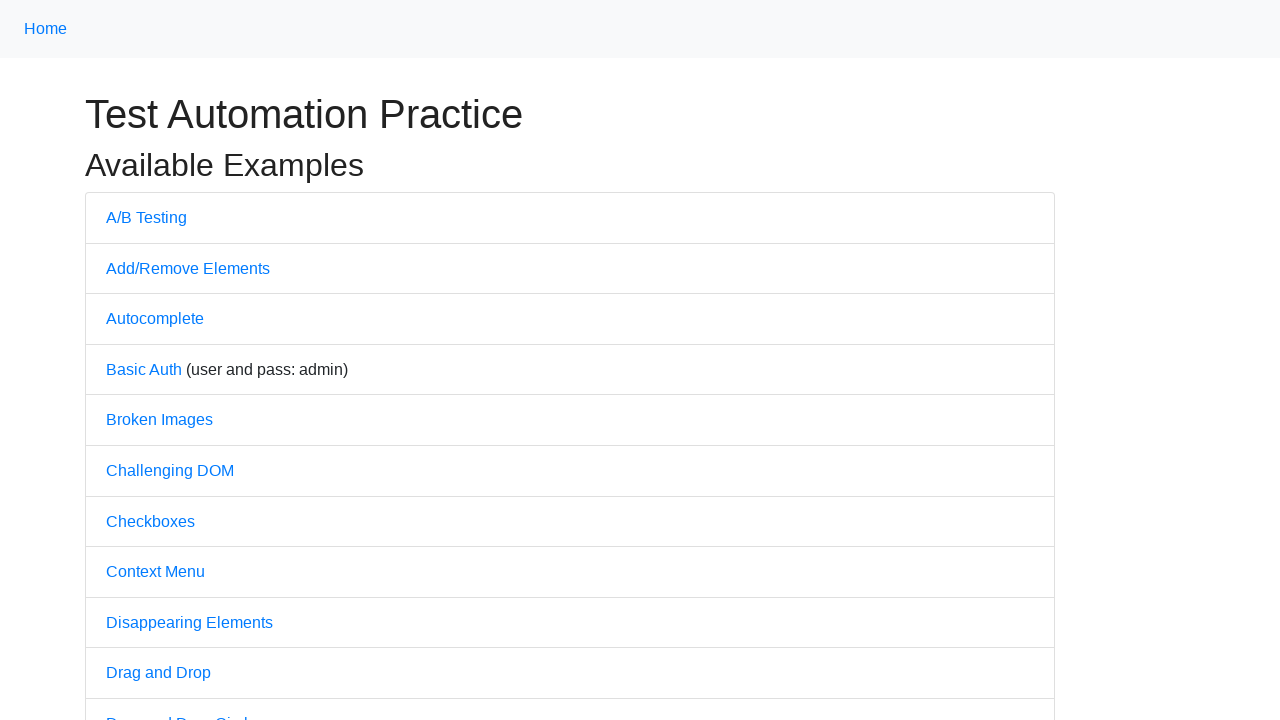

Clicked on Inputs link at (128, 361) on internal:text="Inputs"i
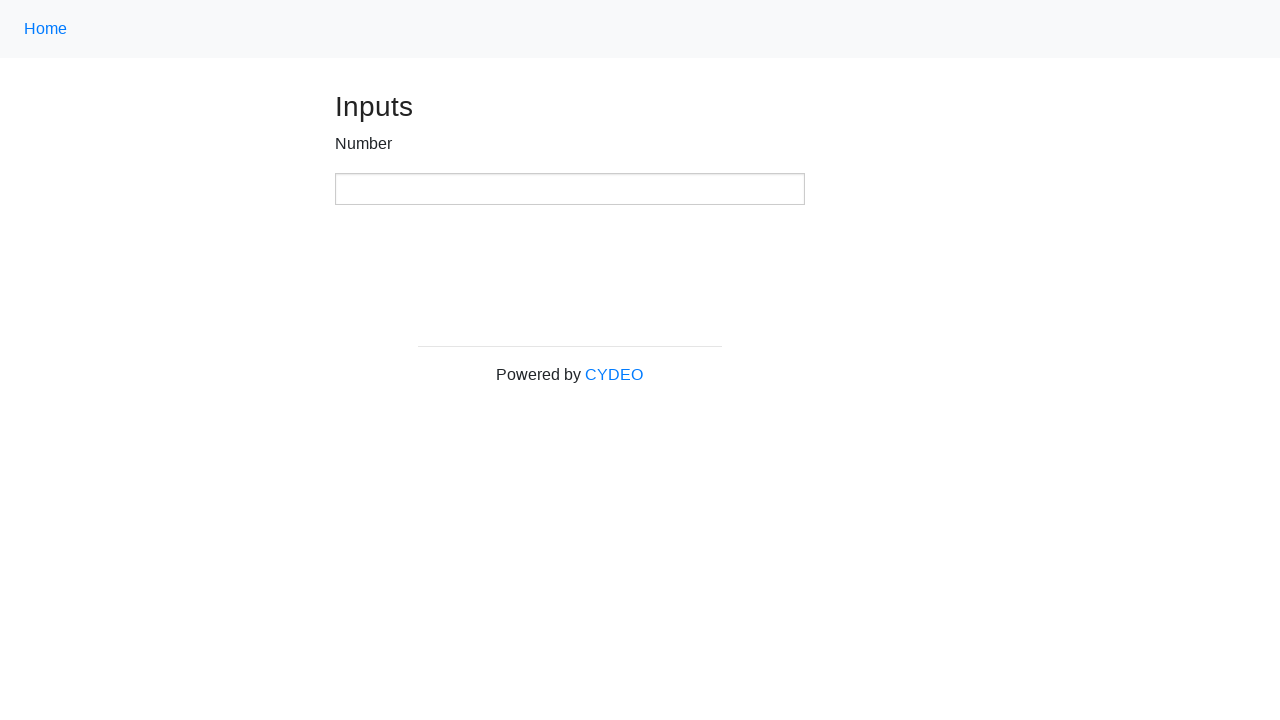

Filled number input field with value '123' on xpath=//input[@type='number']
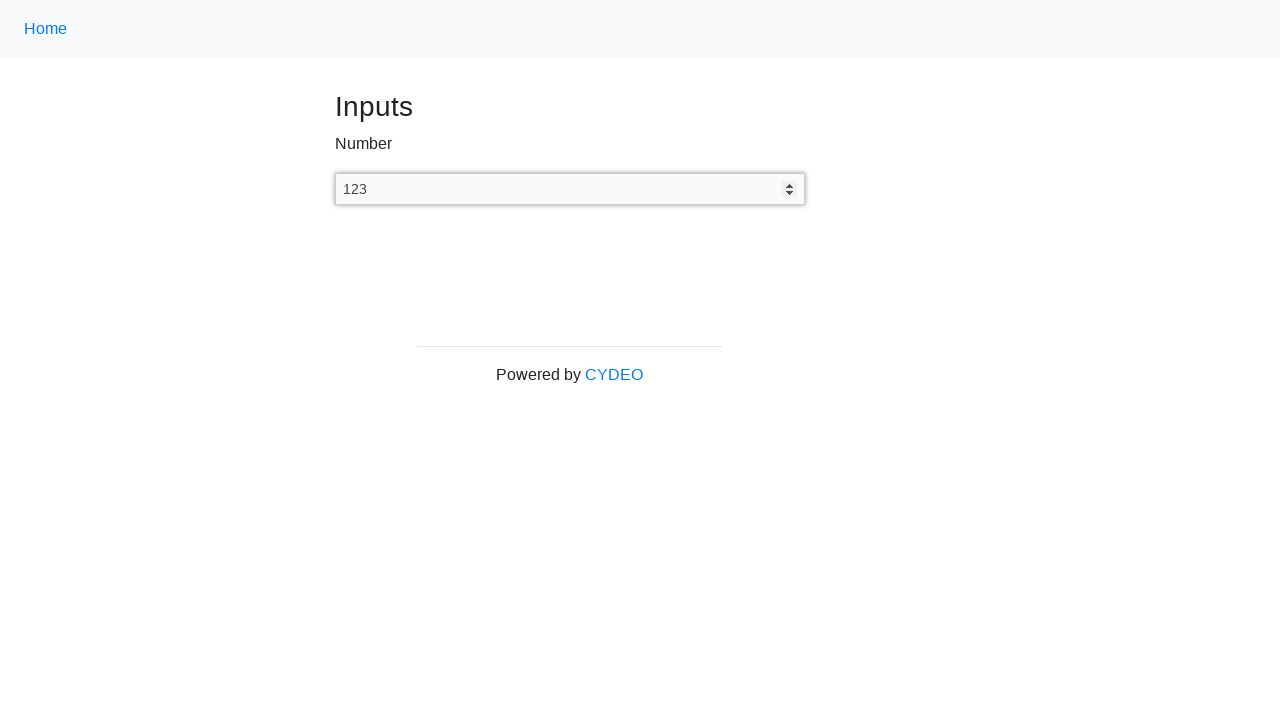

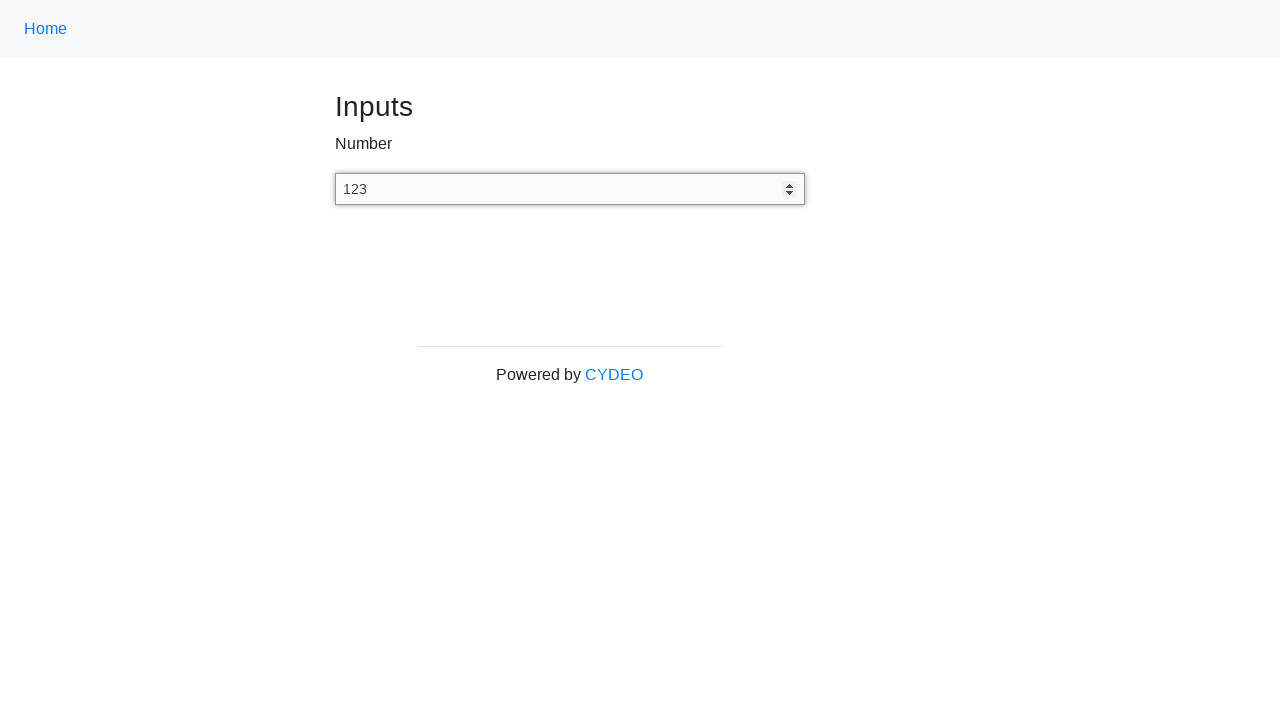